Tests that clicking the Clear button removes any generated UUIDs from the display

Starting URL: https://qatask.netlify.app/

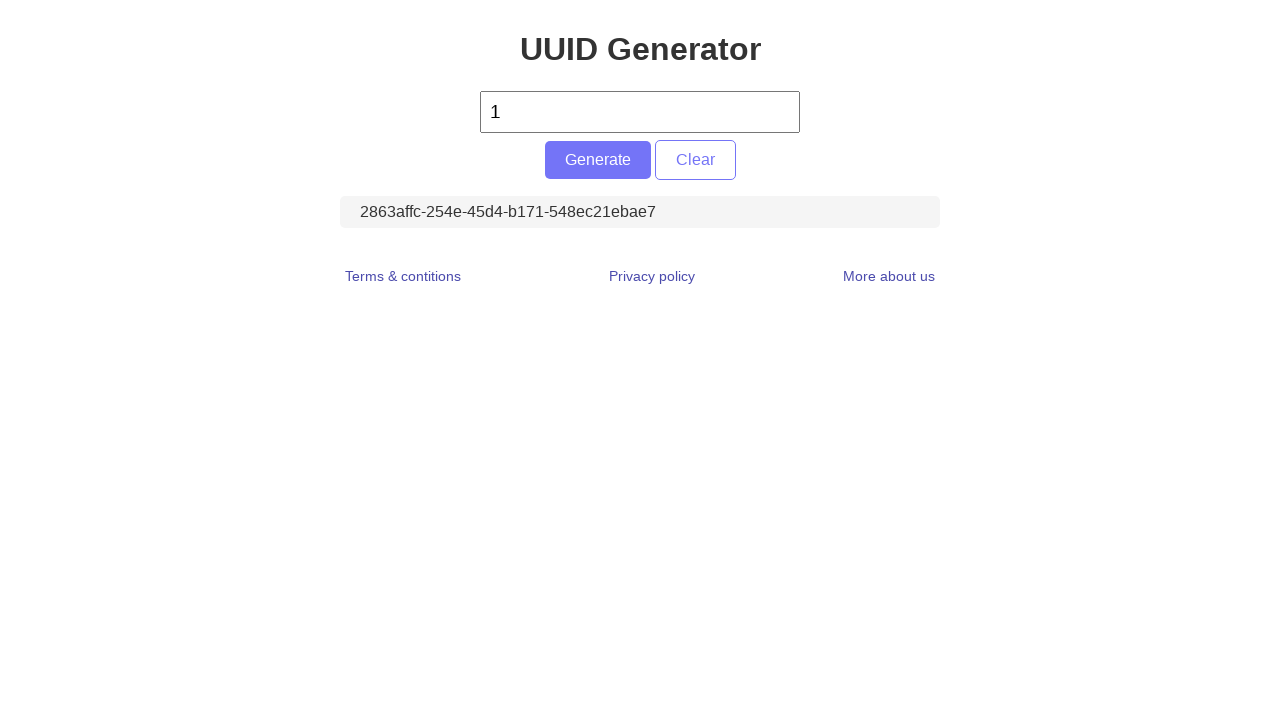

Clicked the Clear button at (695, 160) on #clear
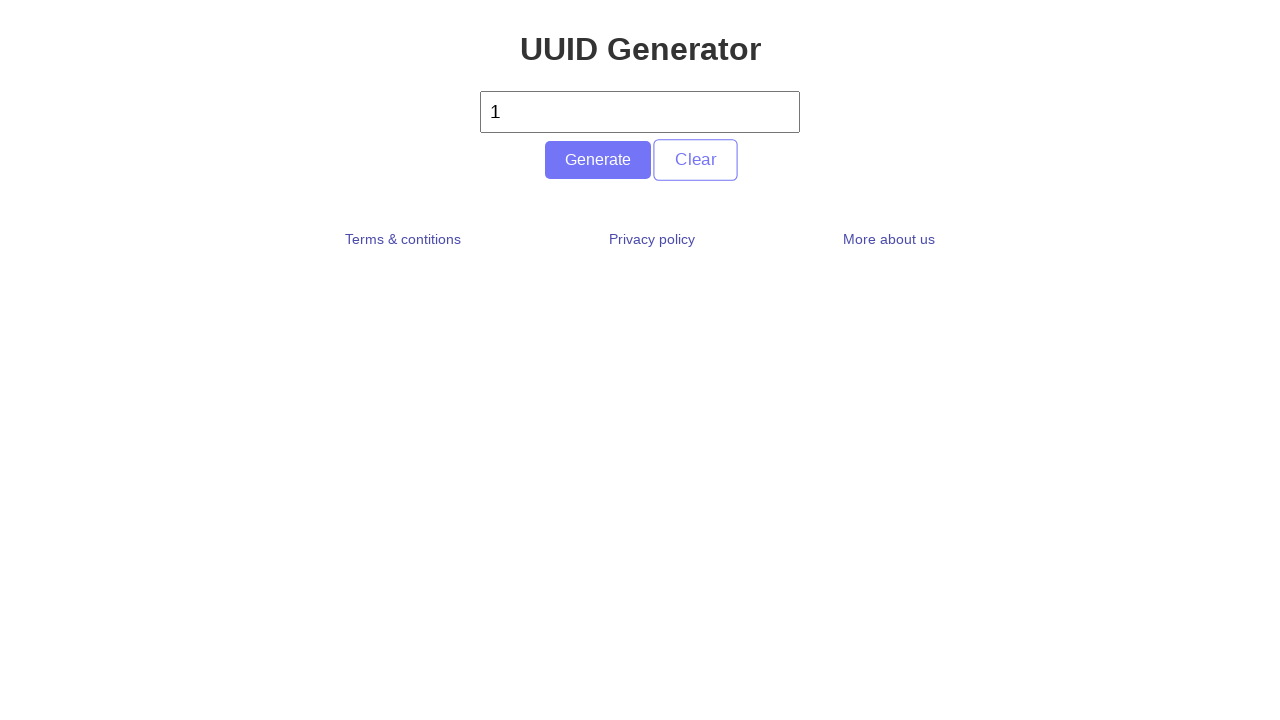

Located the UUID display element
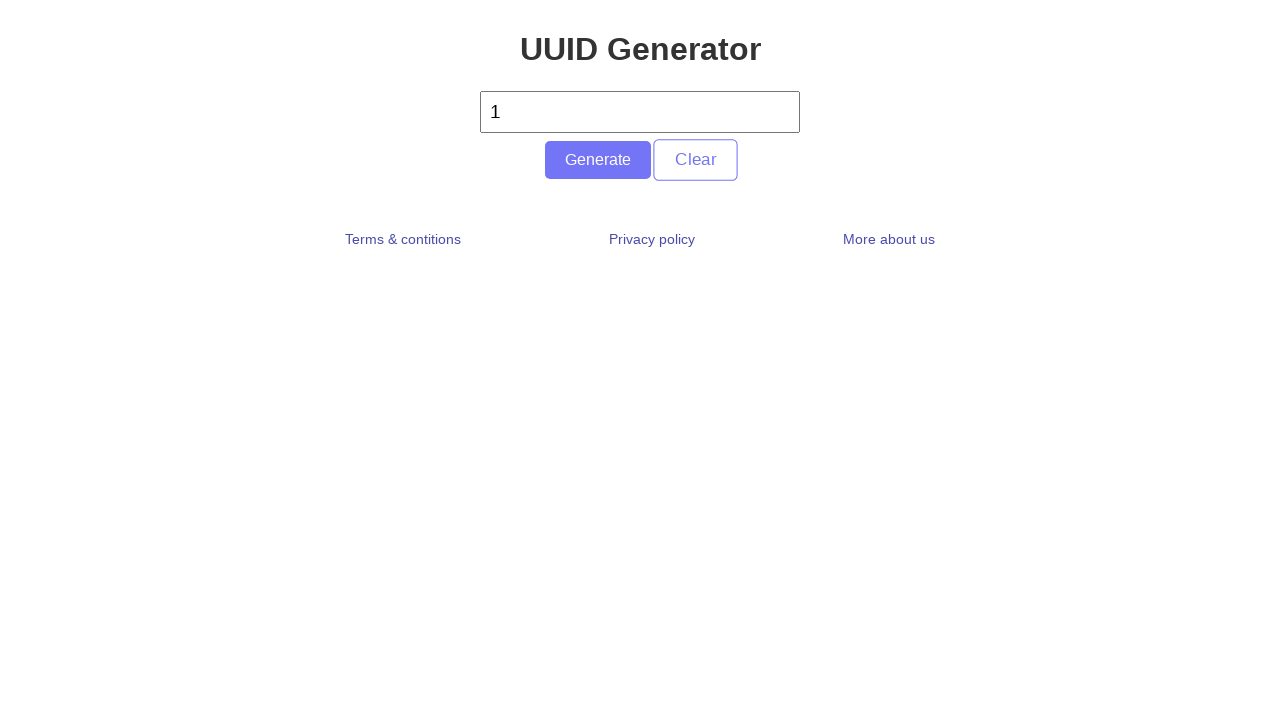

Verified that UUID display area is empty after clearing
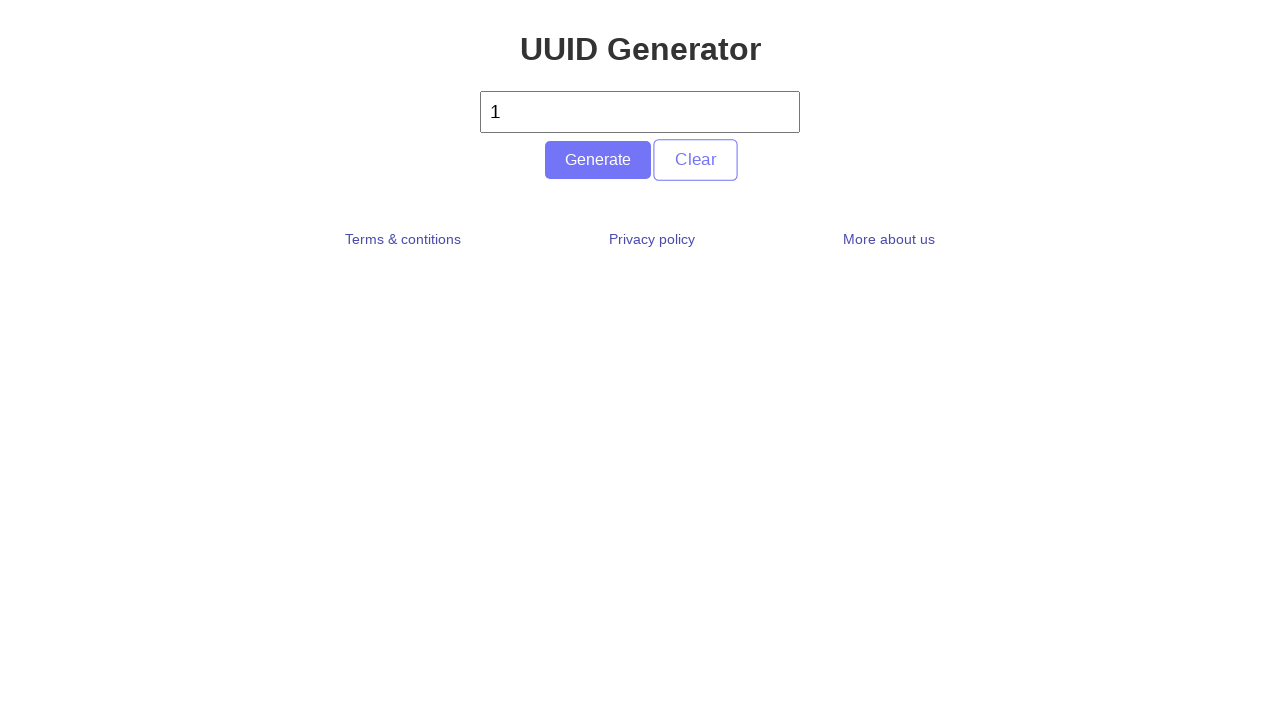

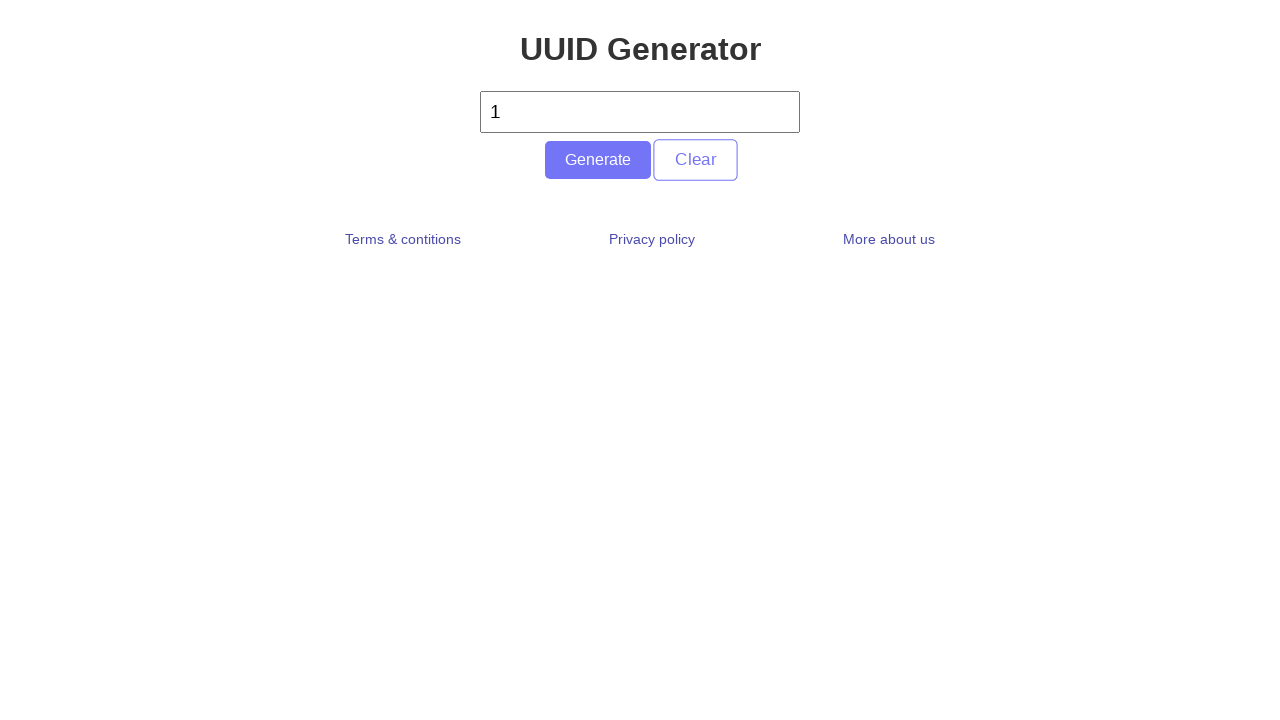